Tests various UI interactions on a demo page including clicking a button to open a modal, clicking an element until its style changes, navigating via dropdown menu, and performing drag-and-drop operations for 10 cards into matching zones.

Starting URL: https://konflic.github.io/examples/

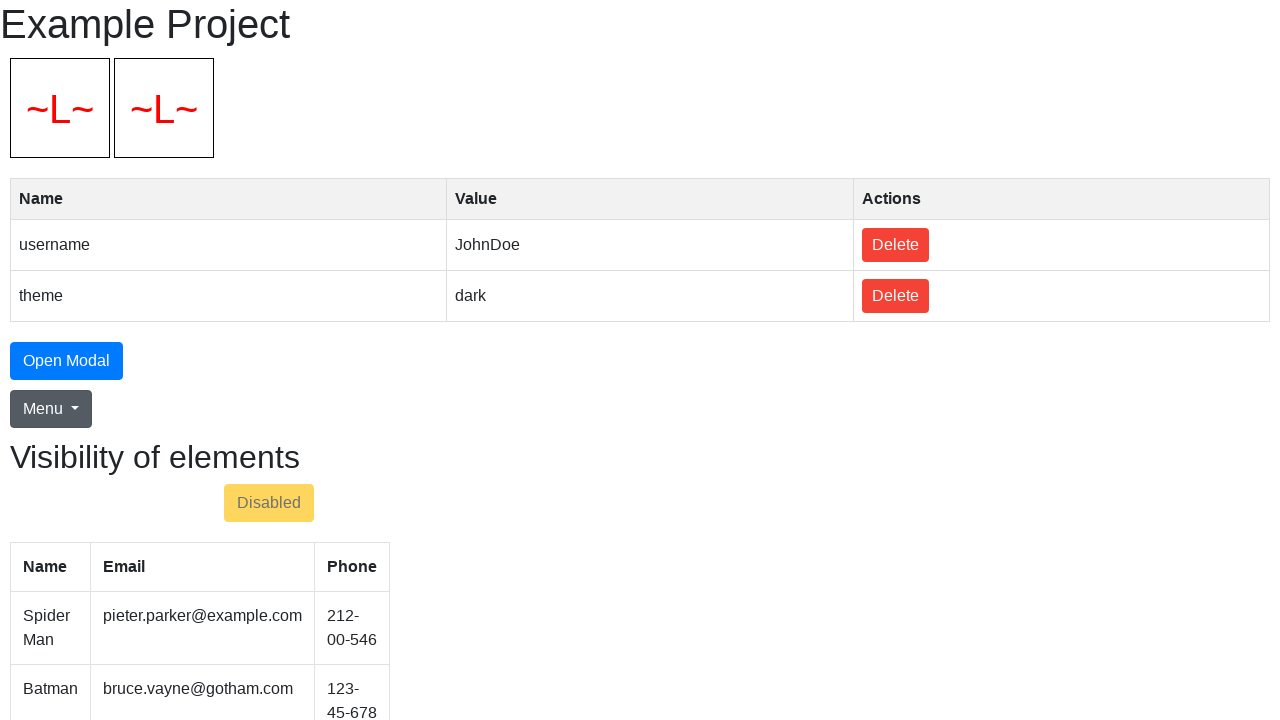

Modal button selector became available
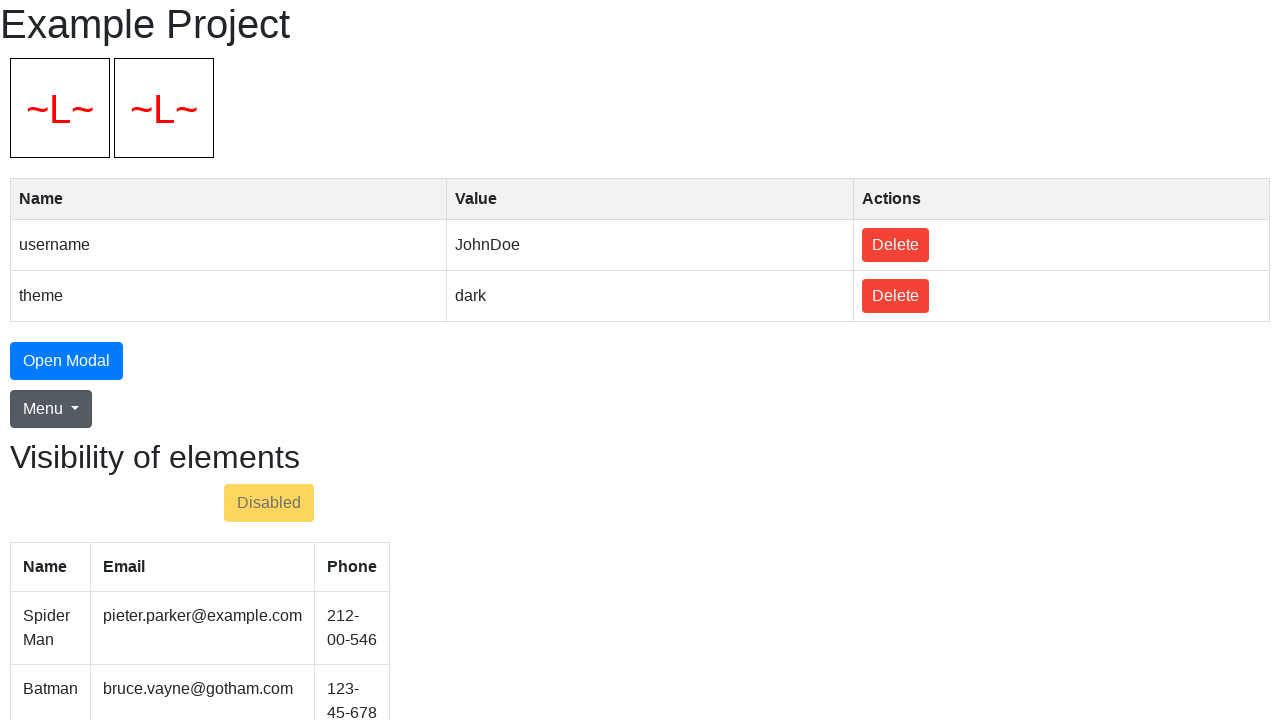

Clicked button to open modal at (174, 503) on xpath=//button[@class='hide_with_opacity button']
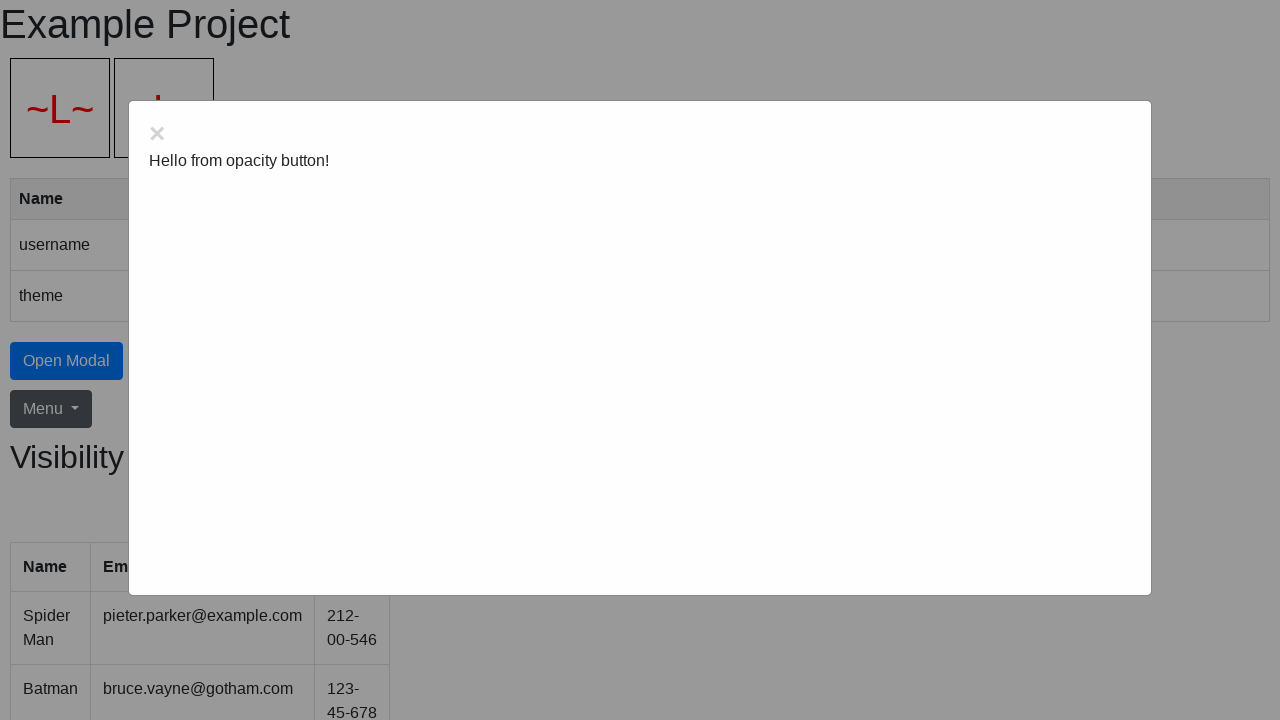

Modal text element appeared
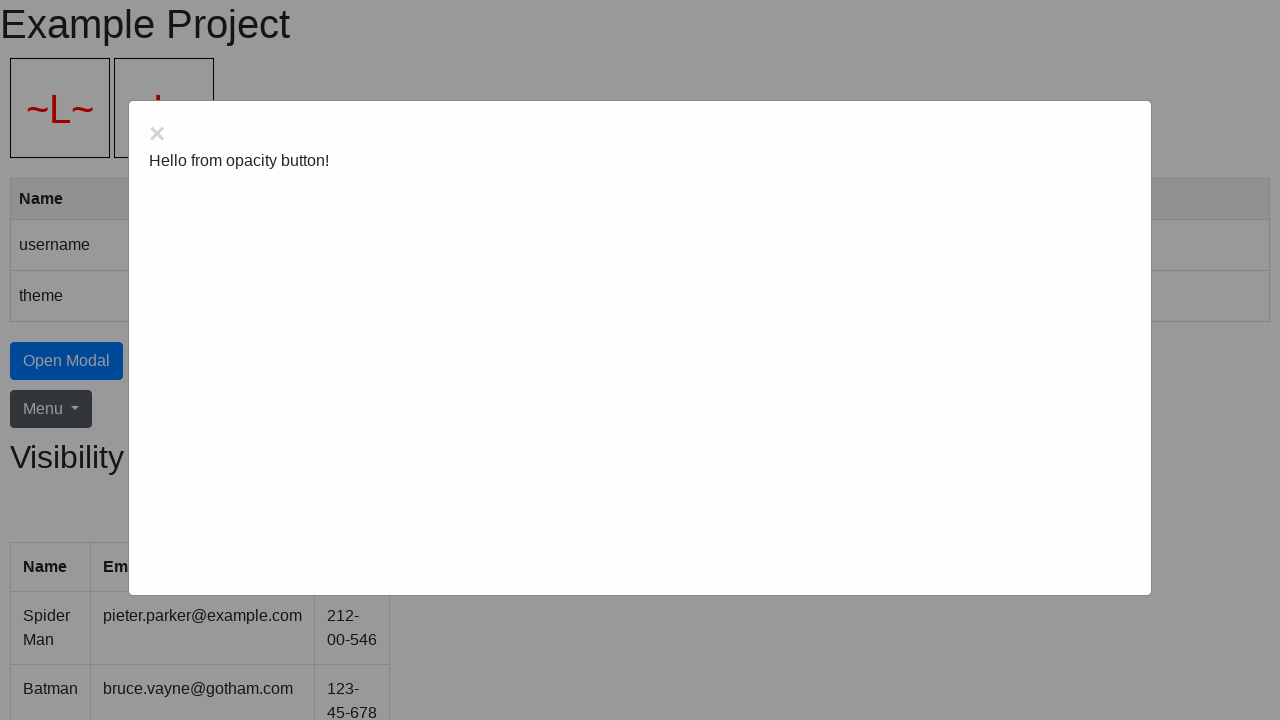

Clicked close button to dismiss modal at (640, 135) on xpath=//span[@class='close']
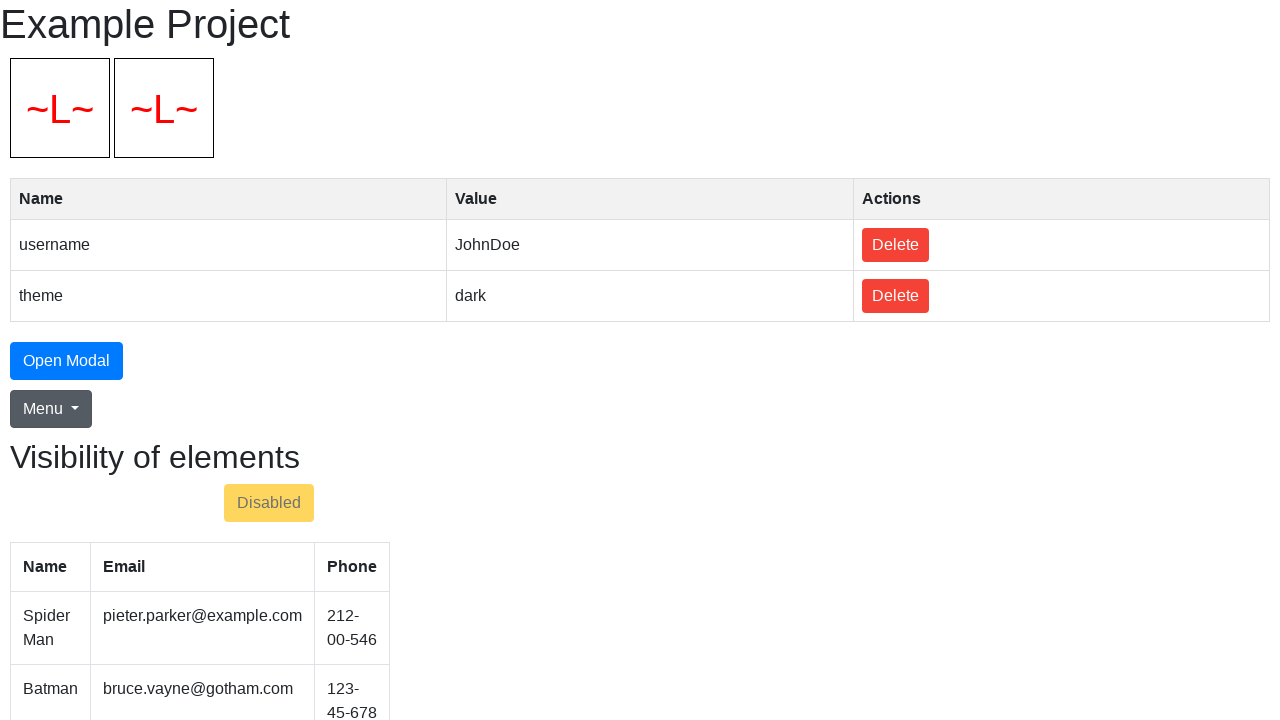

Clicked Email element (attempt 1) at (202, 567) on xpath=//th[contains(text(), 'Email')]
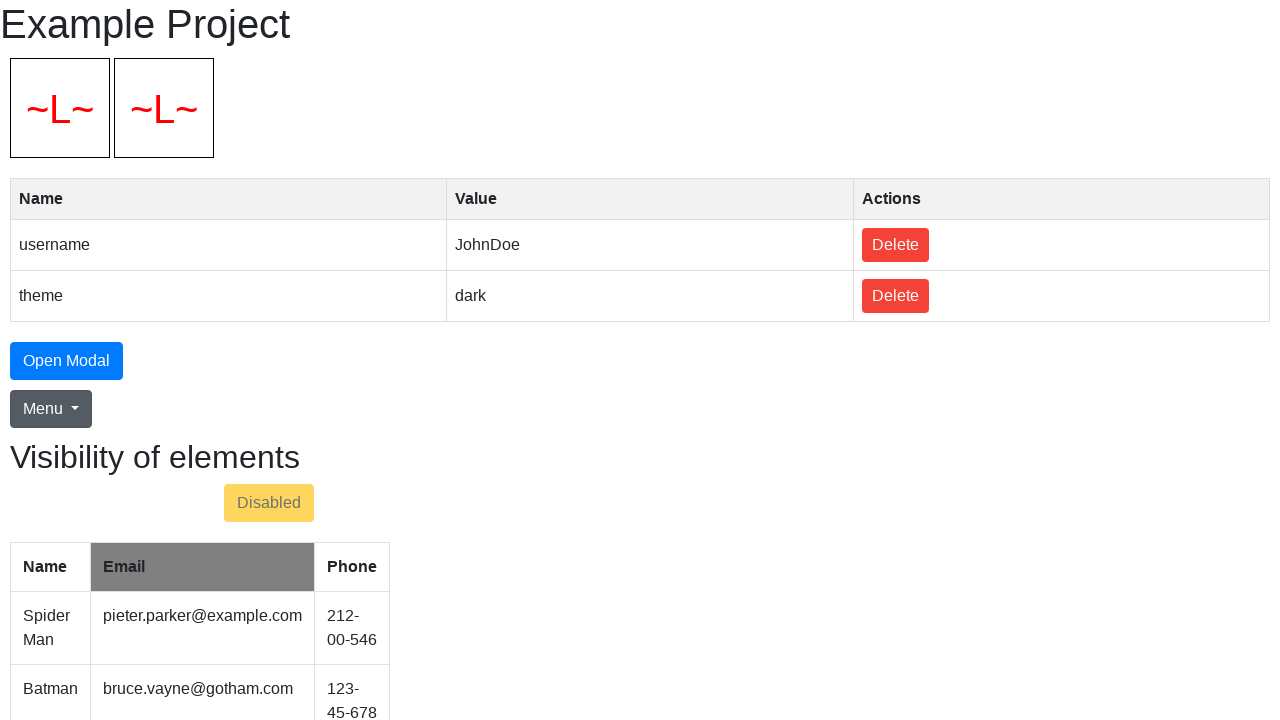

Email element background changed to gray after 2 clicks
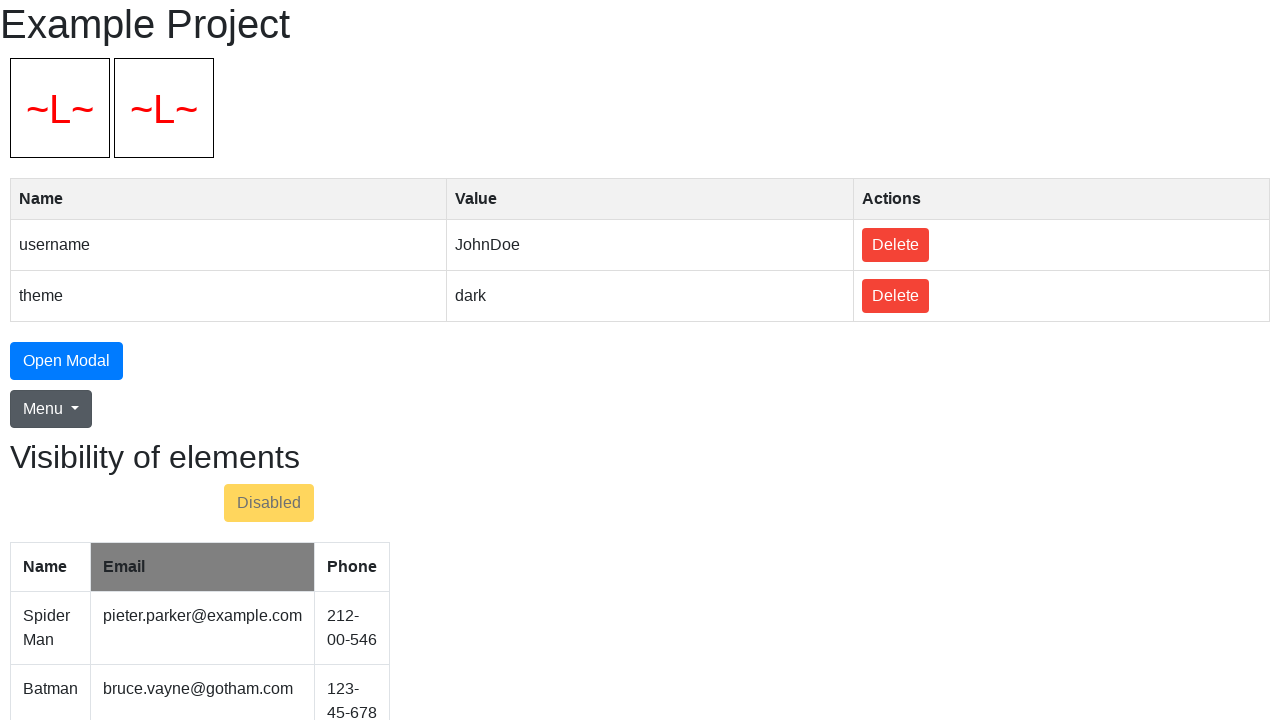

Clicked dropdown menu to open options at (51, 409) on xpath=//a[@id='dropdownMenuLink']
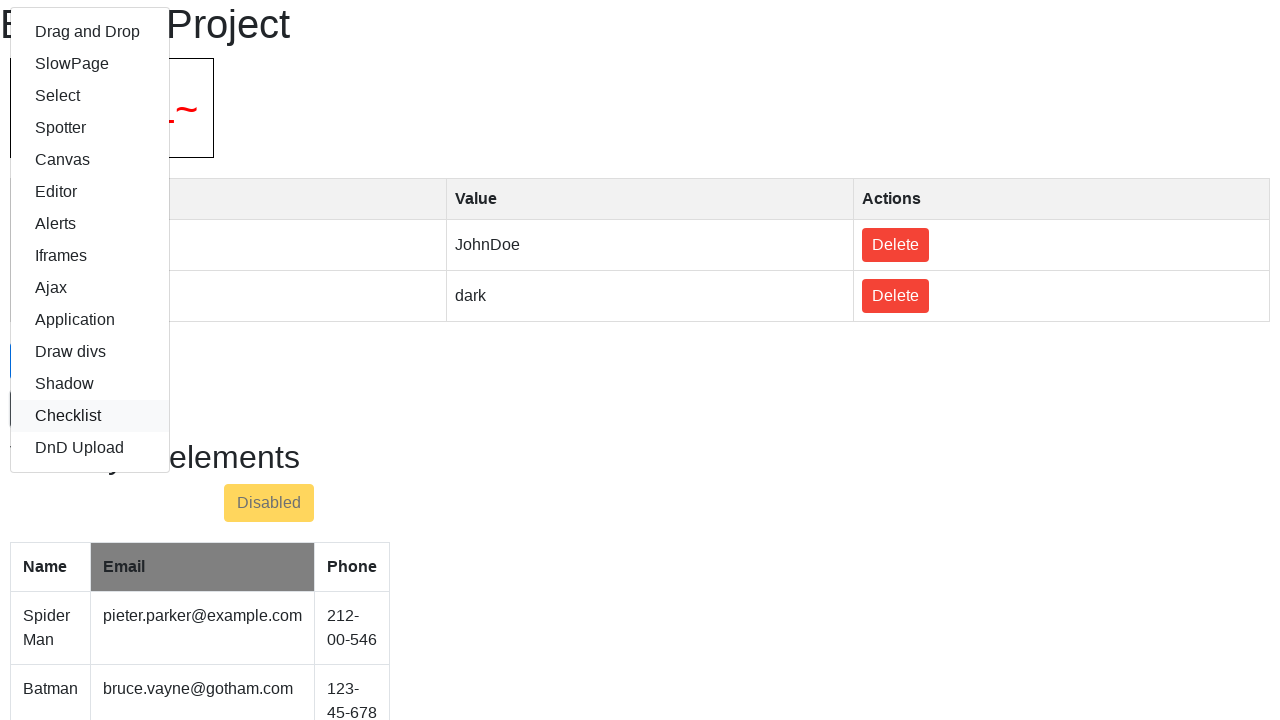

Selected 'Drag and Drop' from dropdown menu at (90, 32) on xpath=//a[@class='dropdown-item' and contains(text(), 'Drag and Drop')]
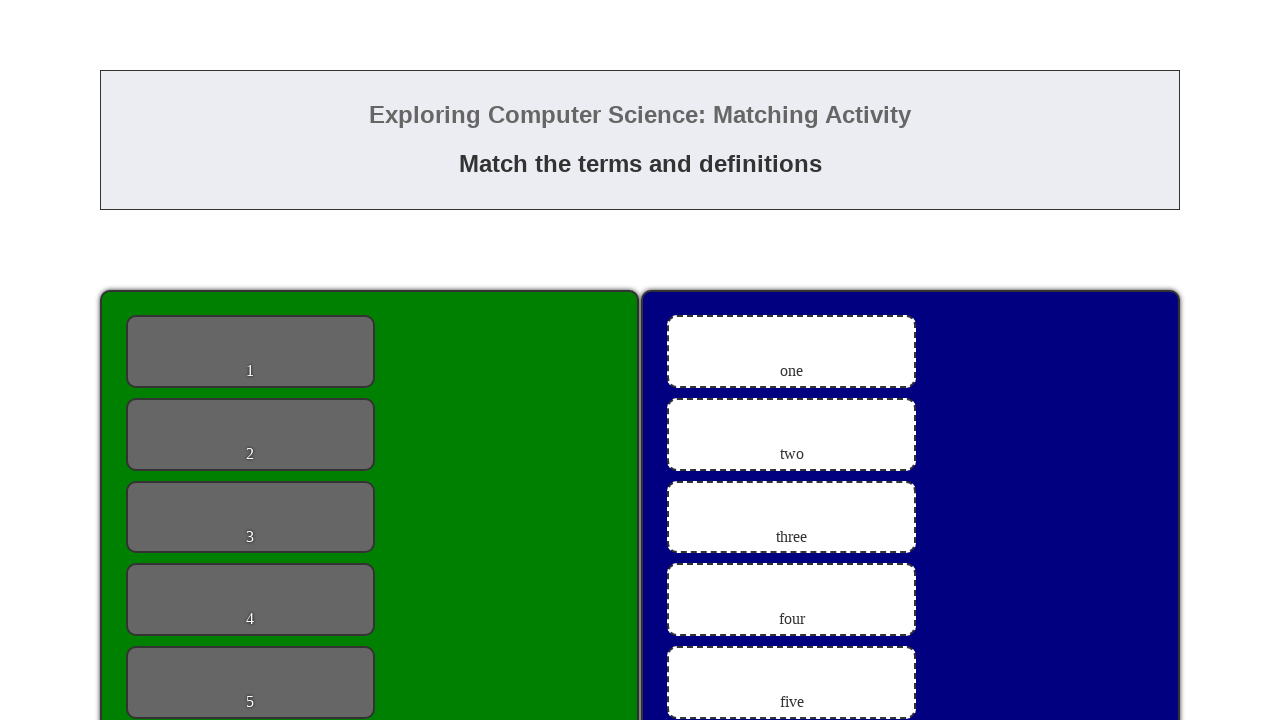

Card pile element loaded on page
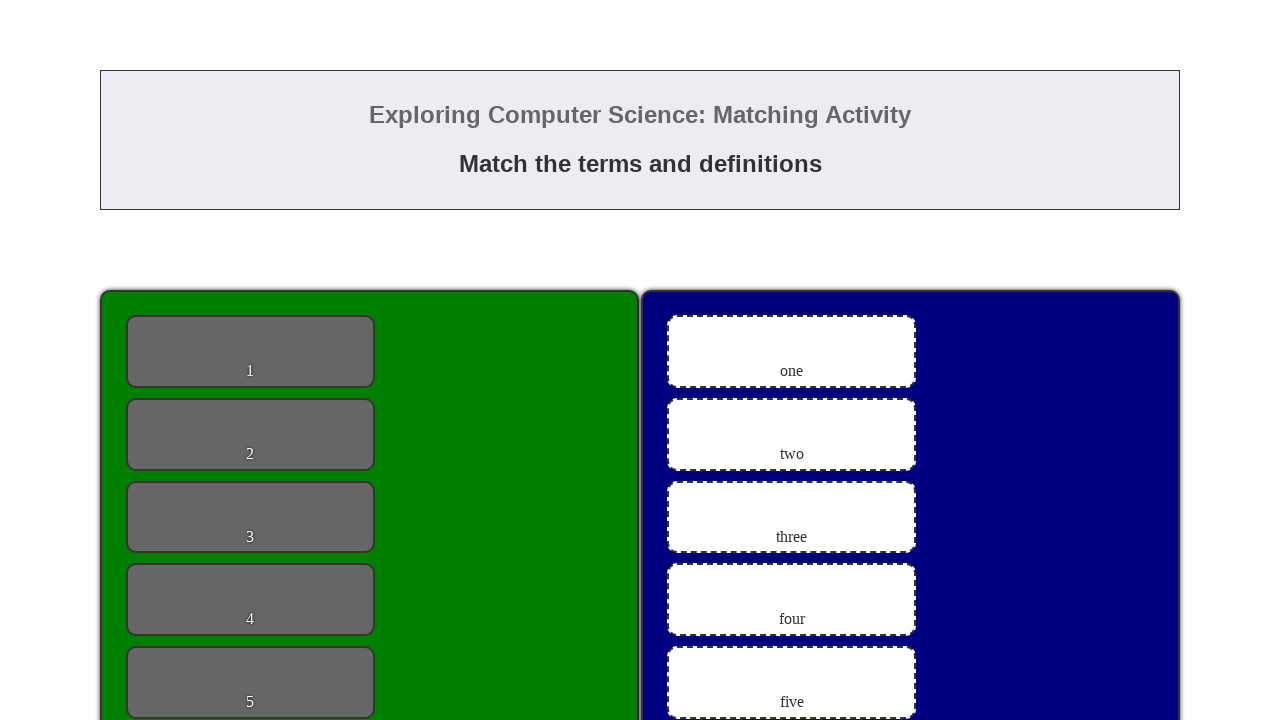

Waited for page to stabilize
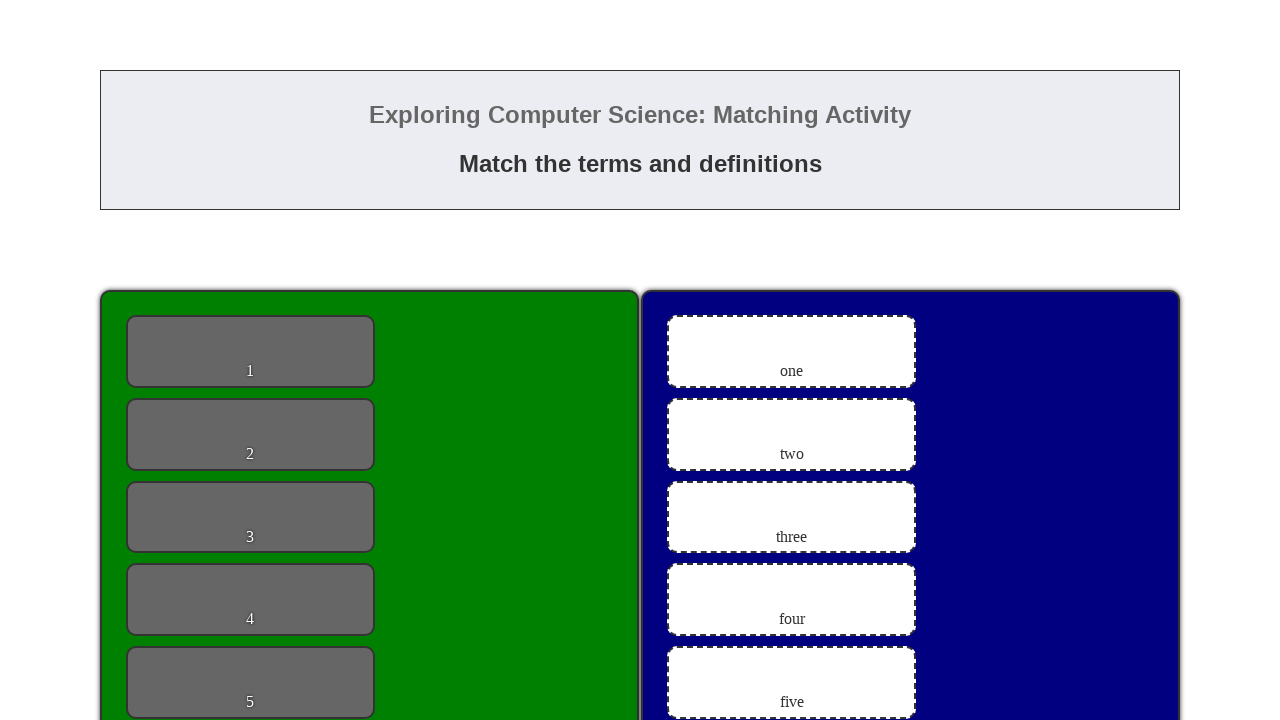

Dragged card 1 to zone 1 at (792, 351)
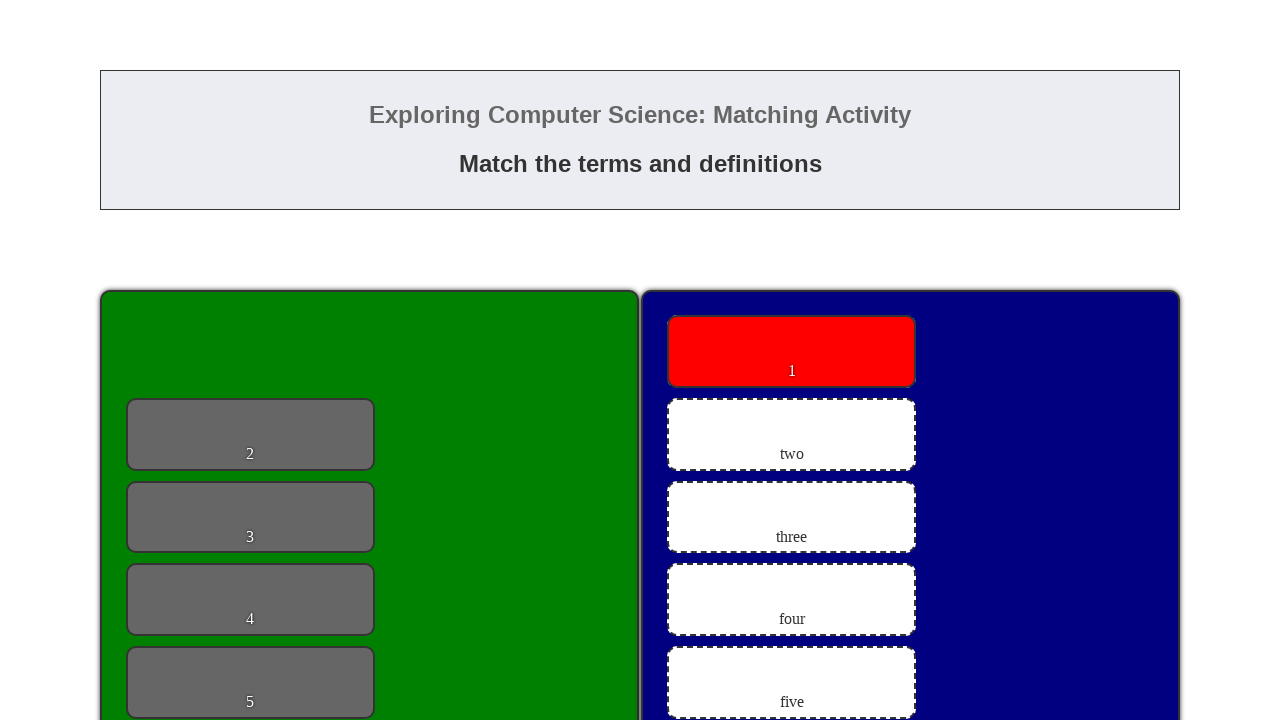

Dragged card 2 to zone 2 at (792, 434)
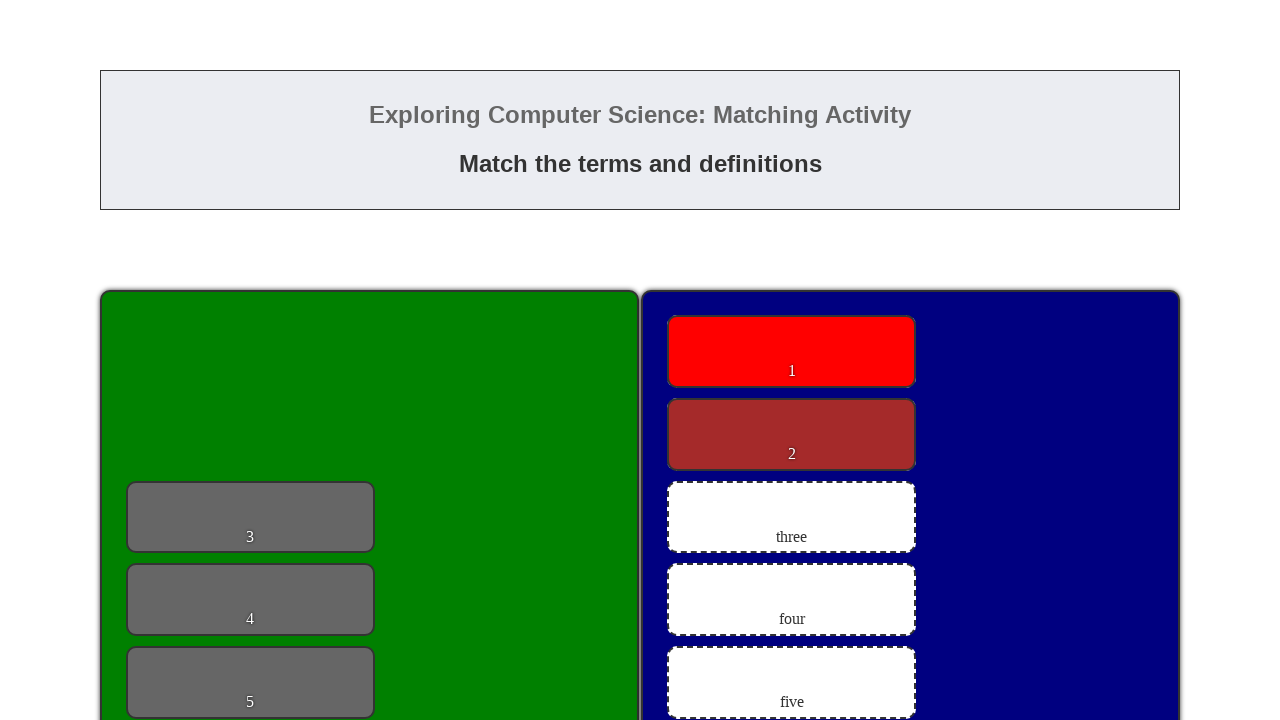

Dragged card 3 to zone 3 at (792, 517)
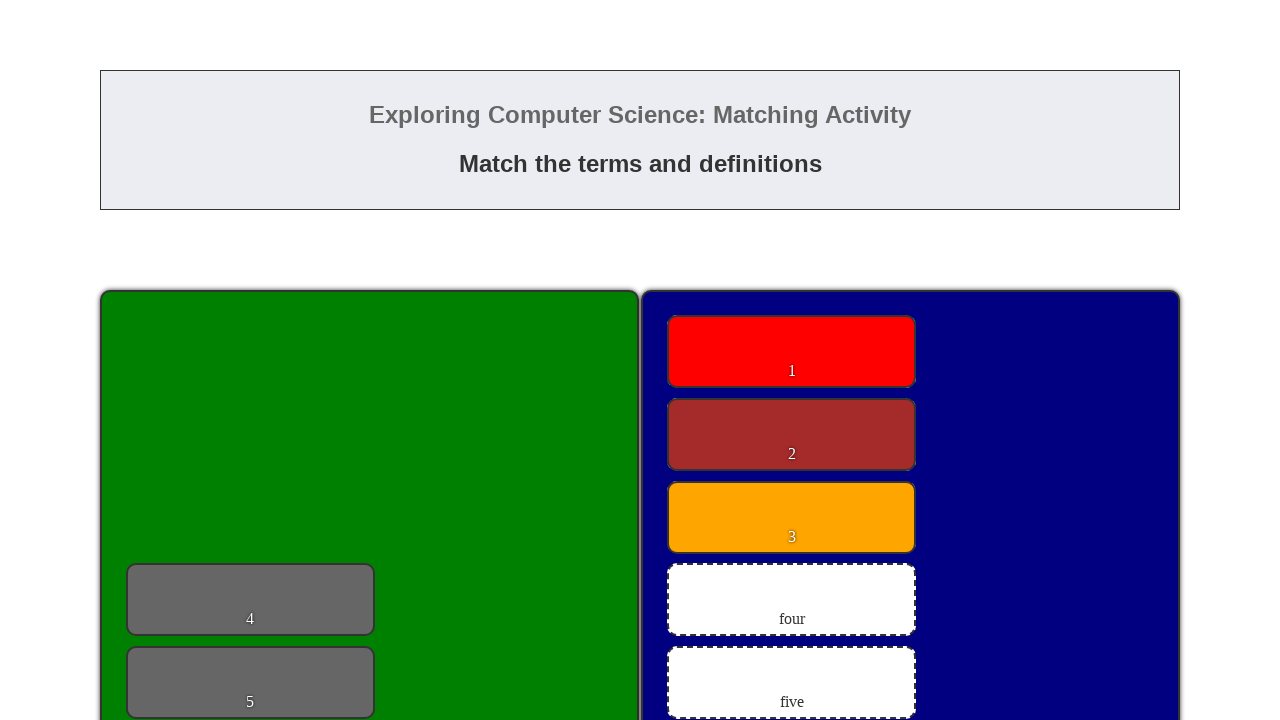

Dragged card 4 to zone 4 at (792, 600)
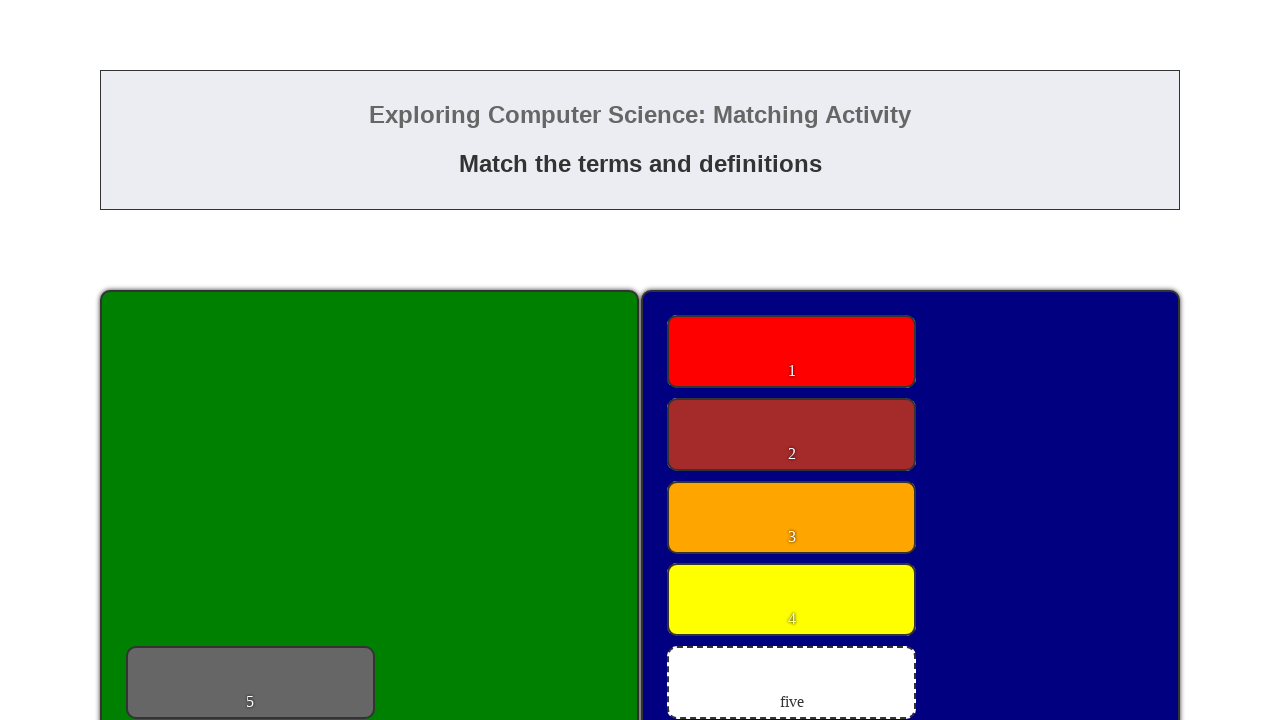

Dragged card 5 to zone 5 at (792, 683)
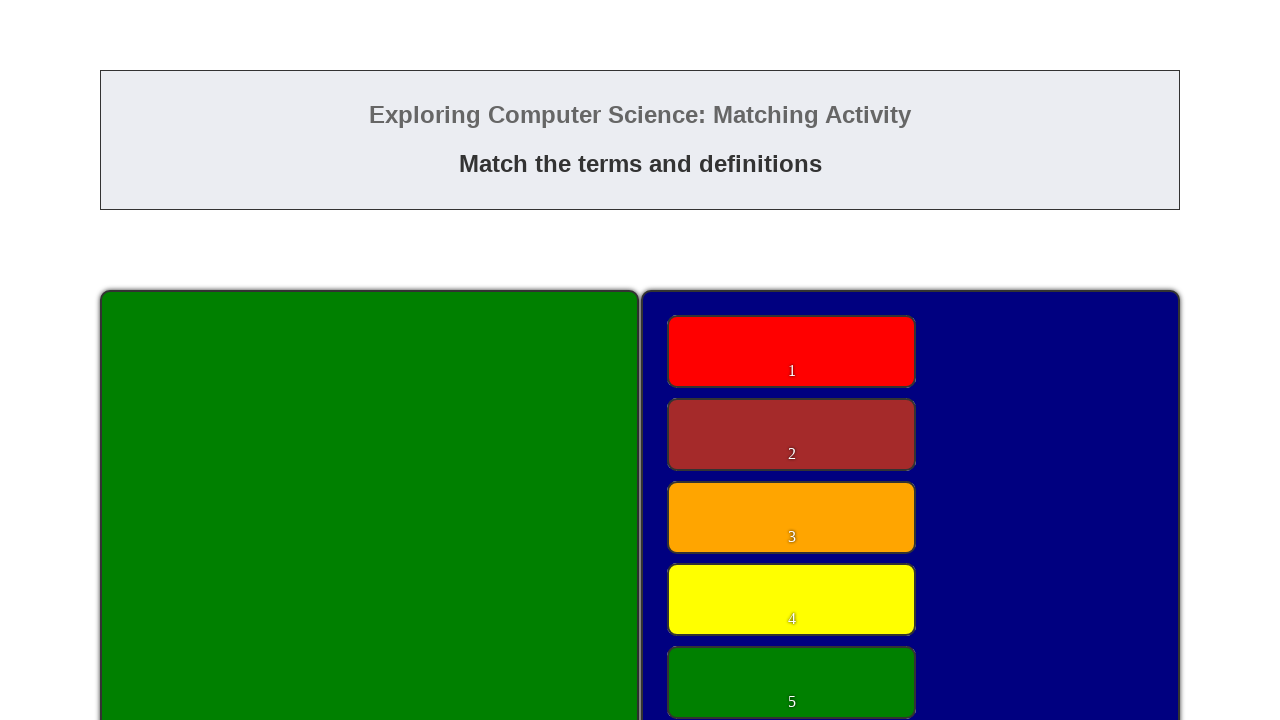

Dragged card 6 to zone 6 at (792, 360)
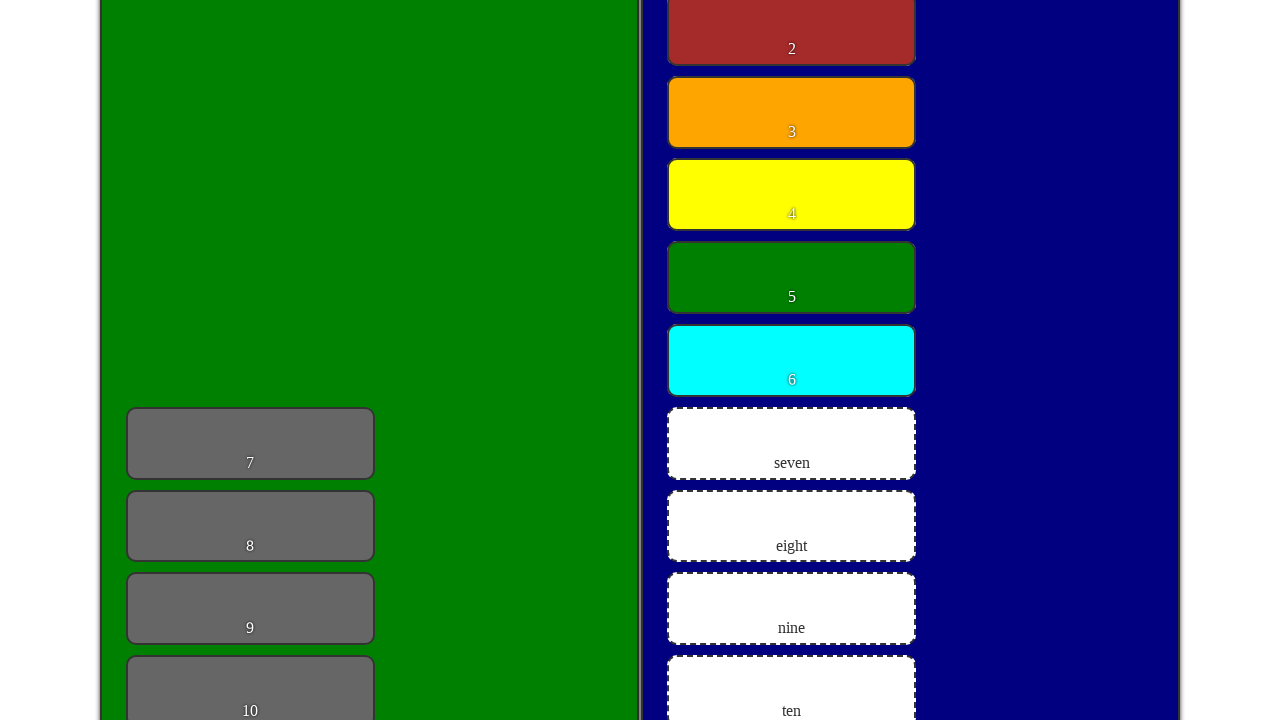

Dragged card 7 to zone 7 at (792, 443)
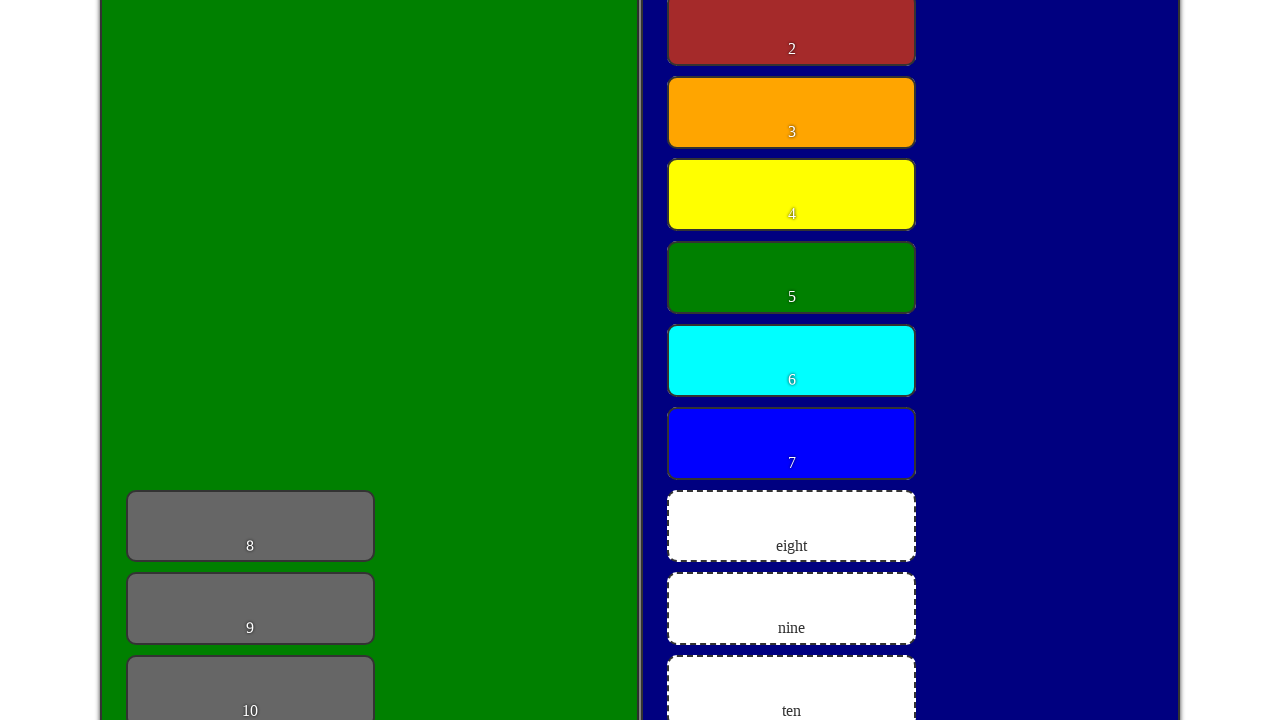

Dragged card 8 to zone 8 at (792, 526)
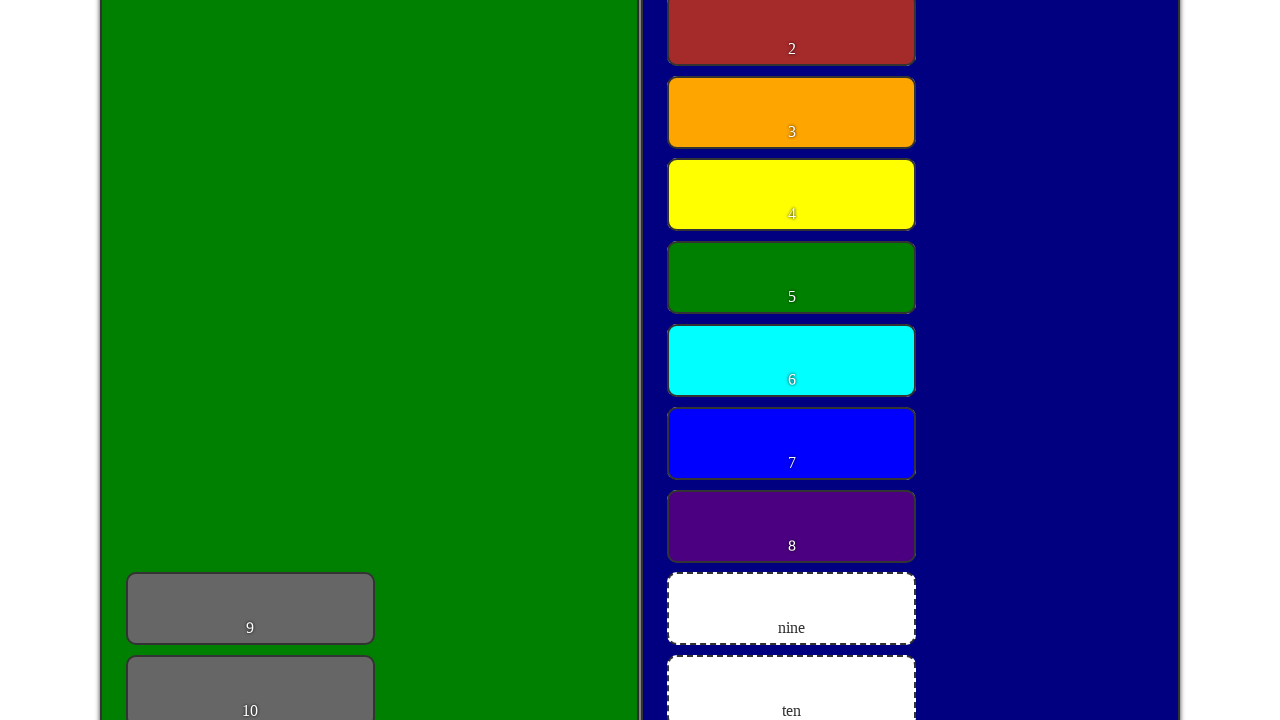

Dragged card 9 to zone 9 at (792, 609)
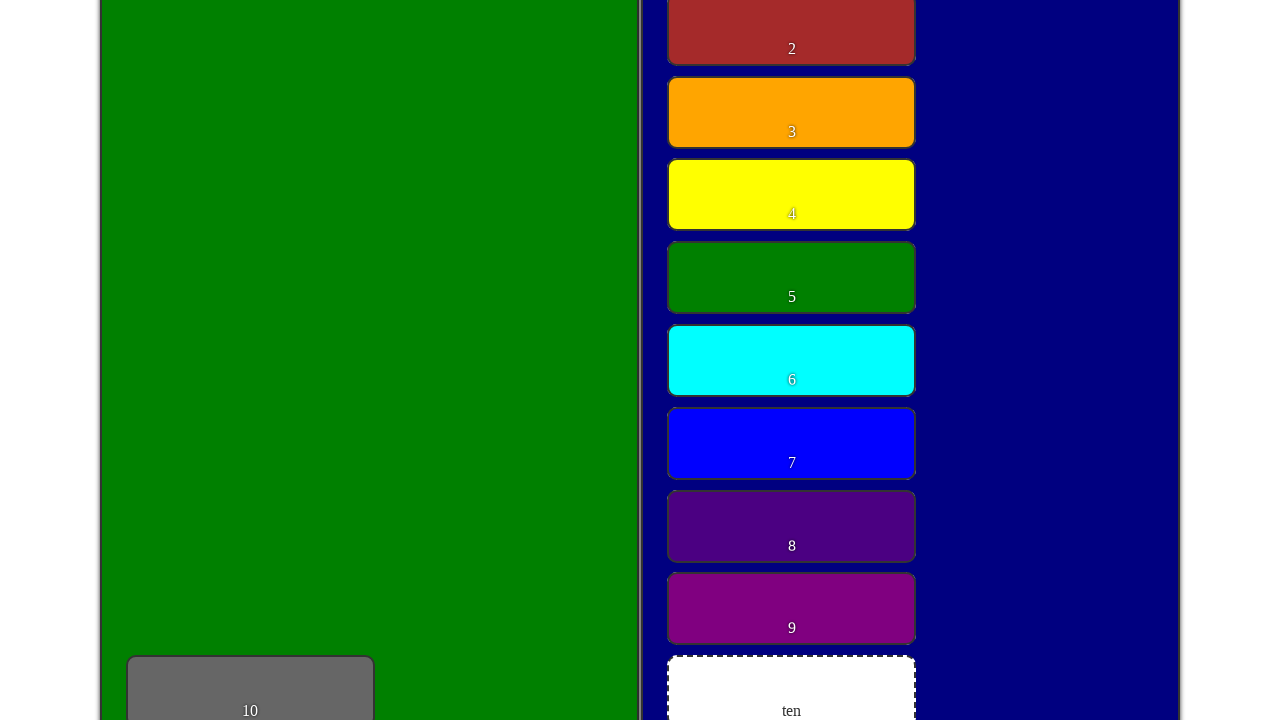

Dragged card 10 to zone 10 at (792, 684)
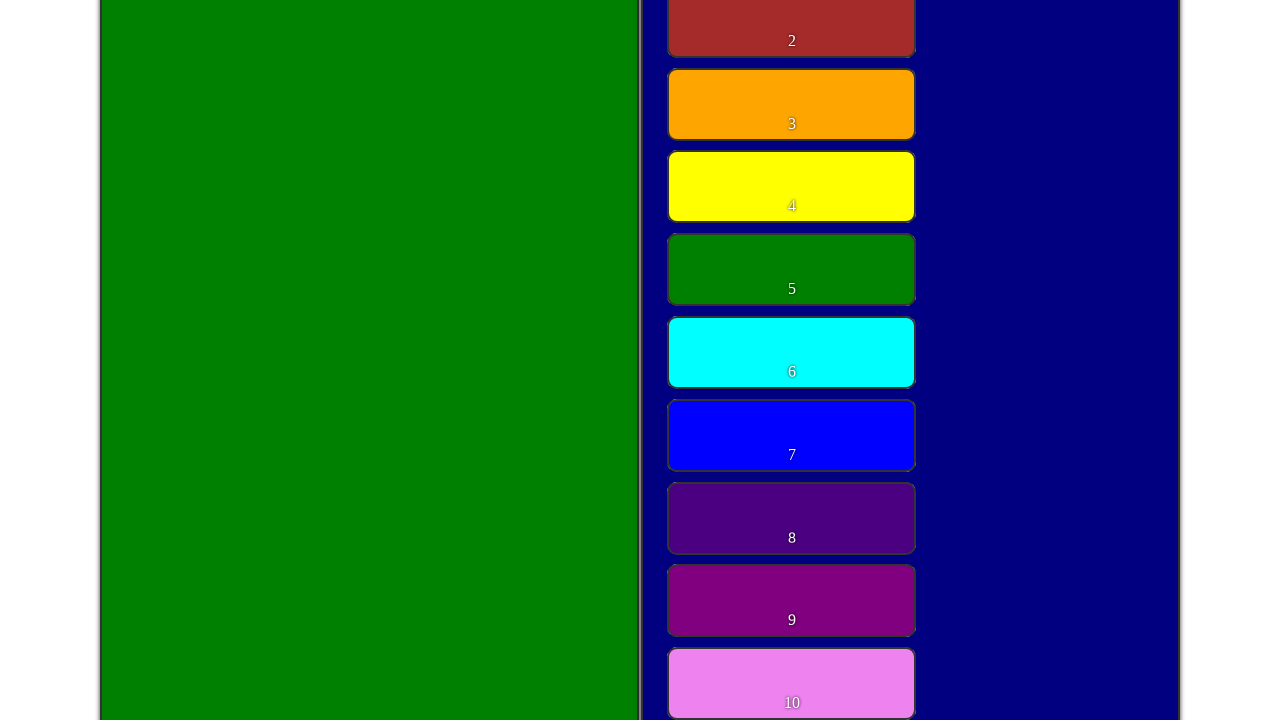

Waited for drag and drop operations to complete
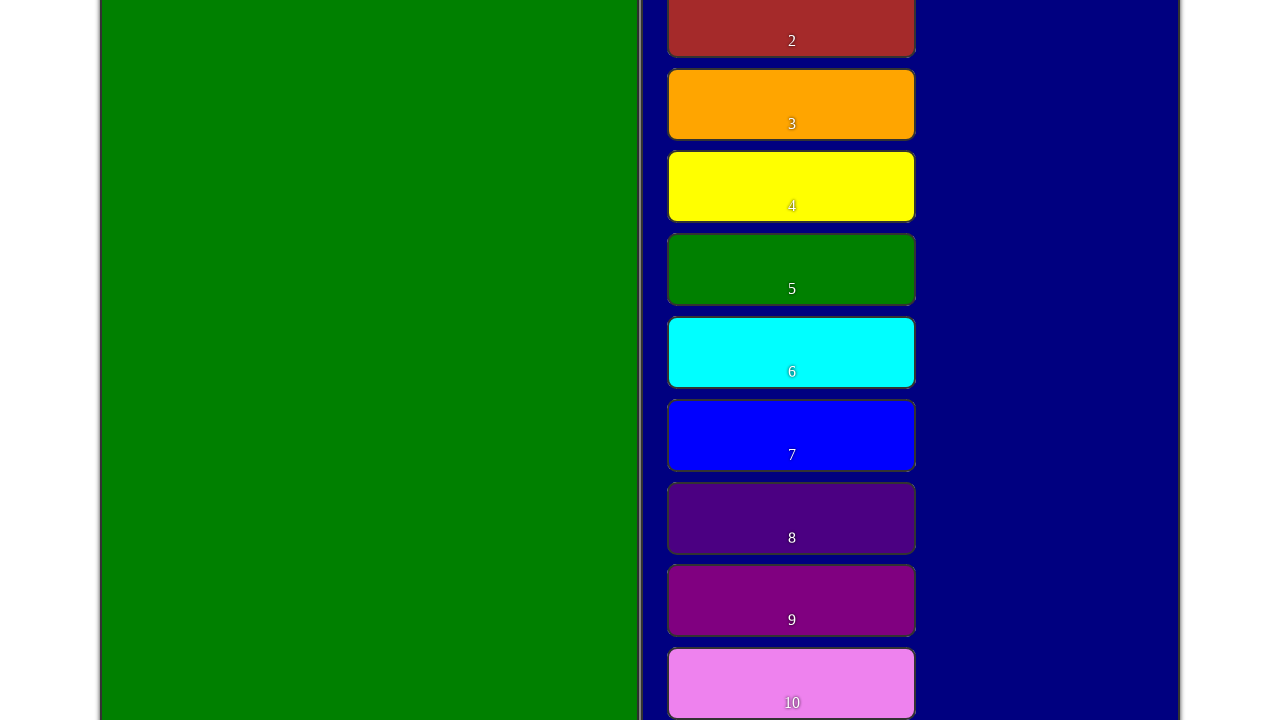

Success message appeared - all cards dropped successfully
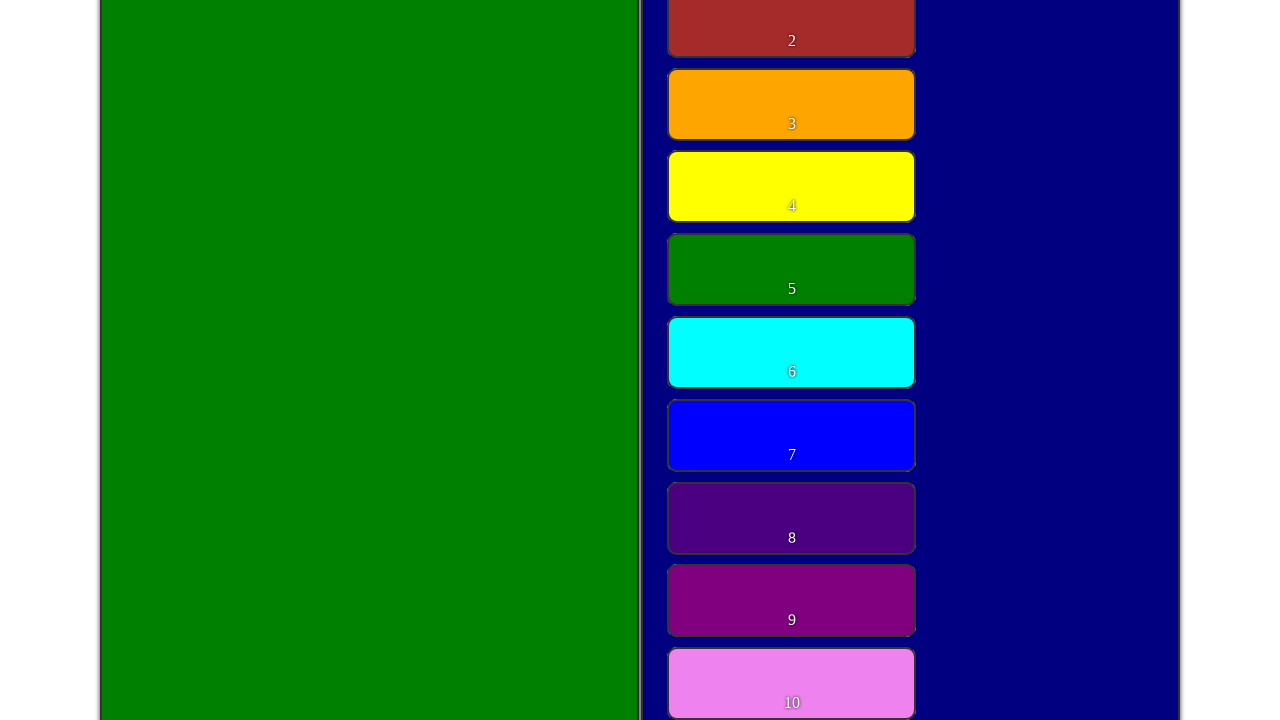

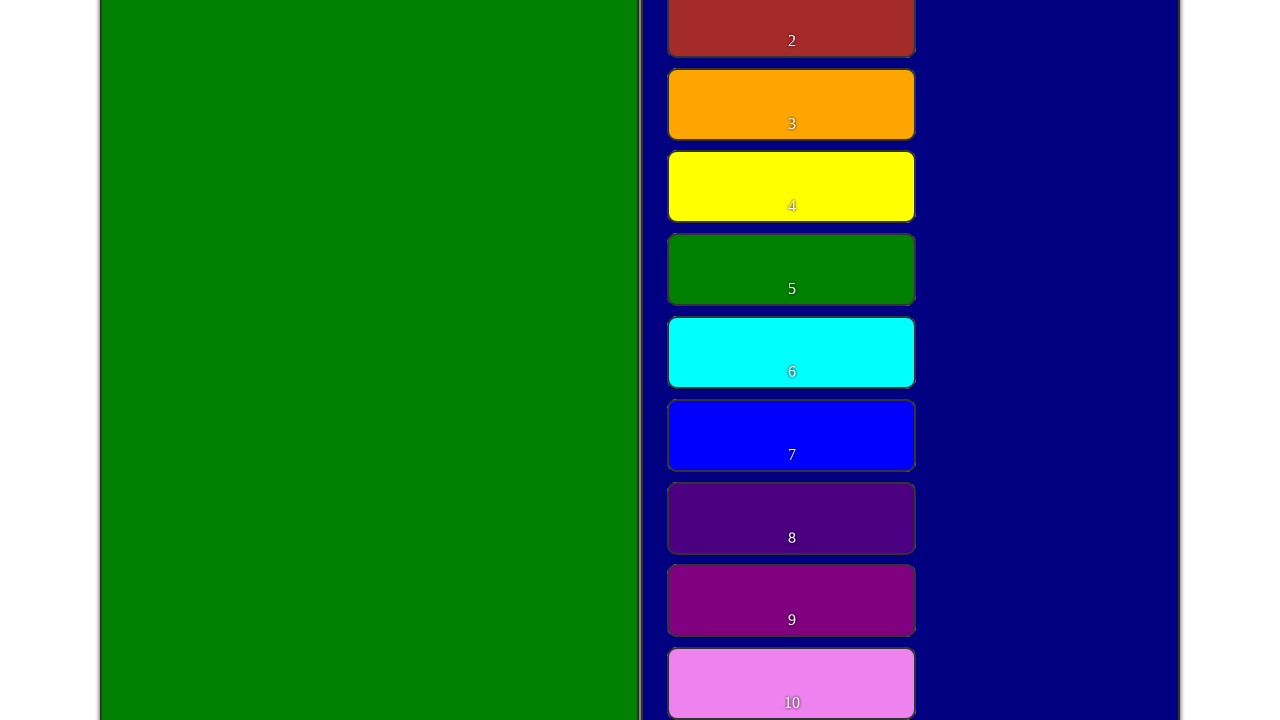